Tests filling out first name and last name fields on a practice automation form and verifies the entered values

Starting URL: https://demoqa.com/automation-practice-form

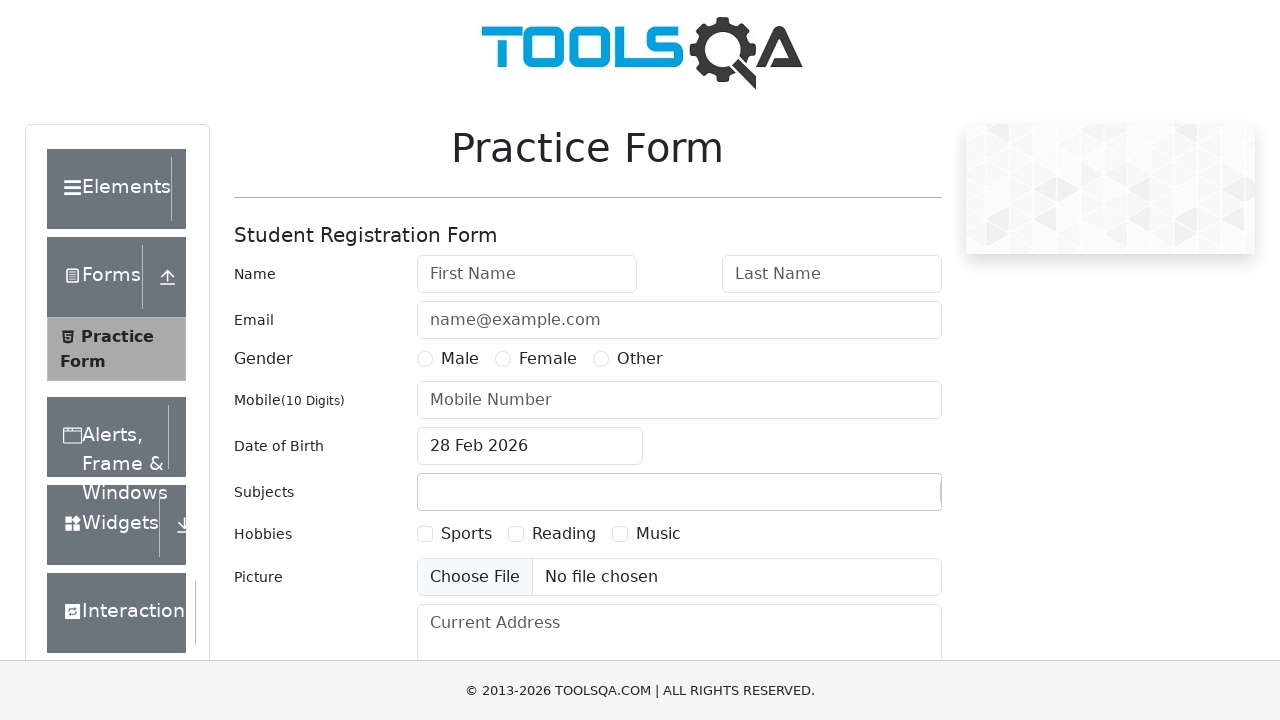

Filled first name field with 'John' on #firstName
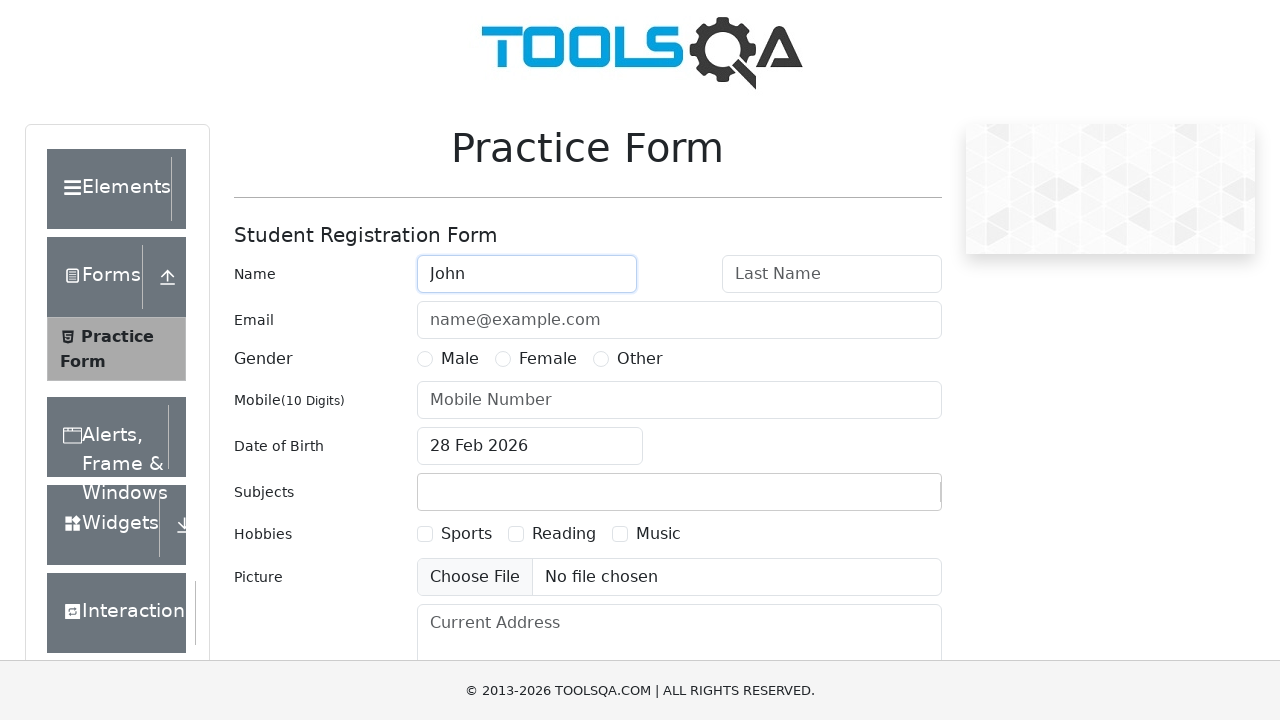

Filled last name field with 'Doe' on #lastName
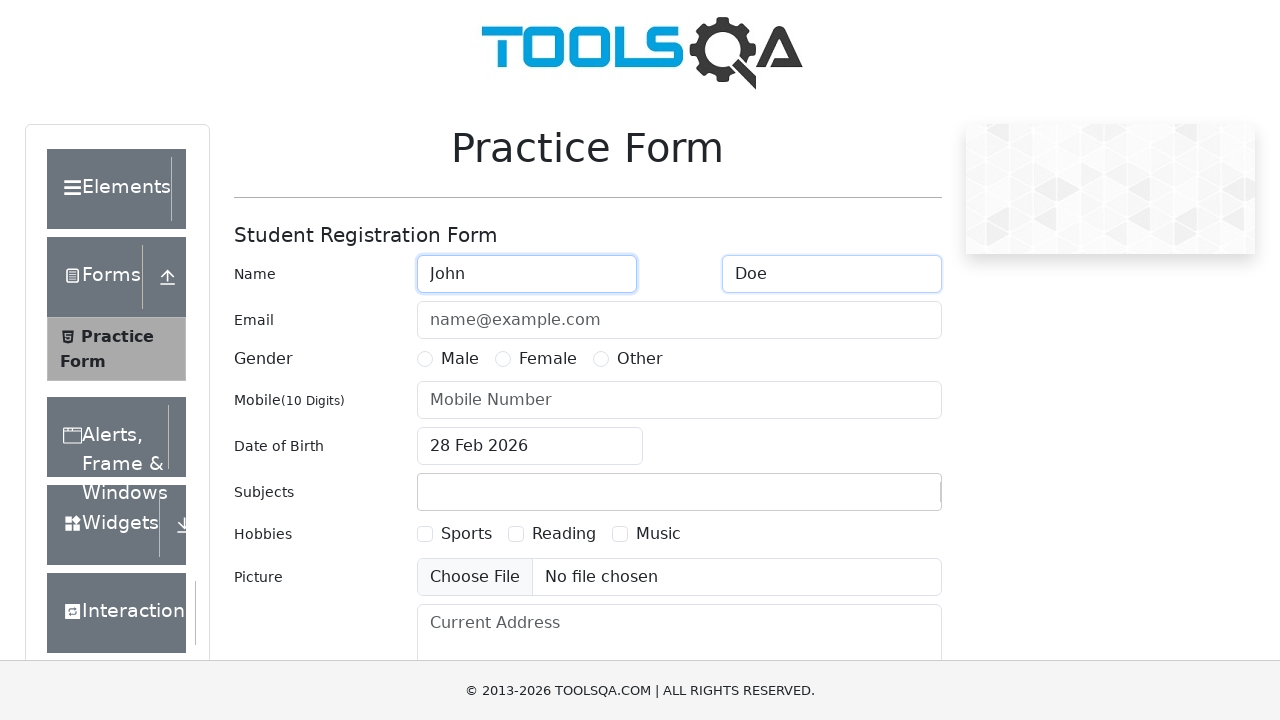

Verified first name field contains 'John'
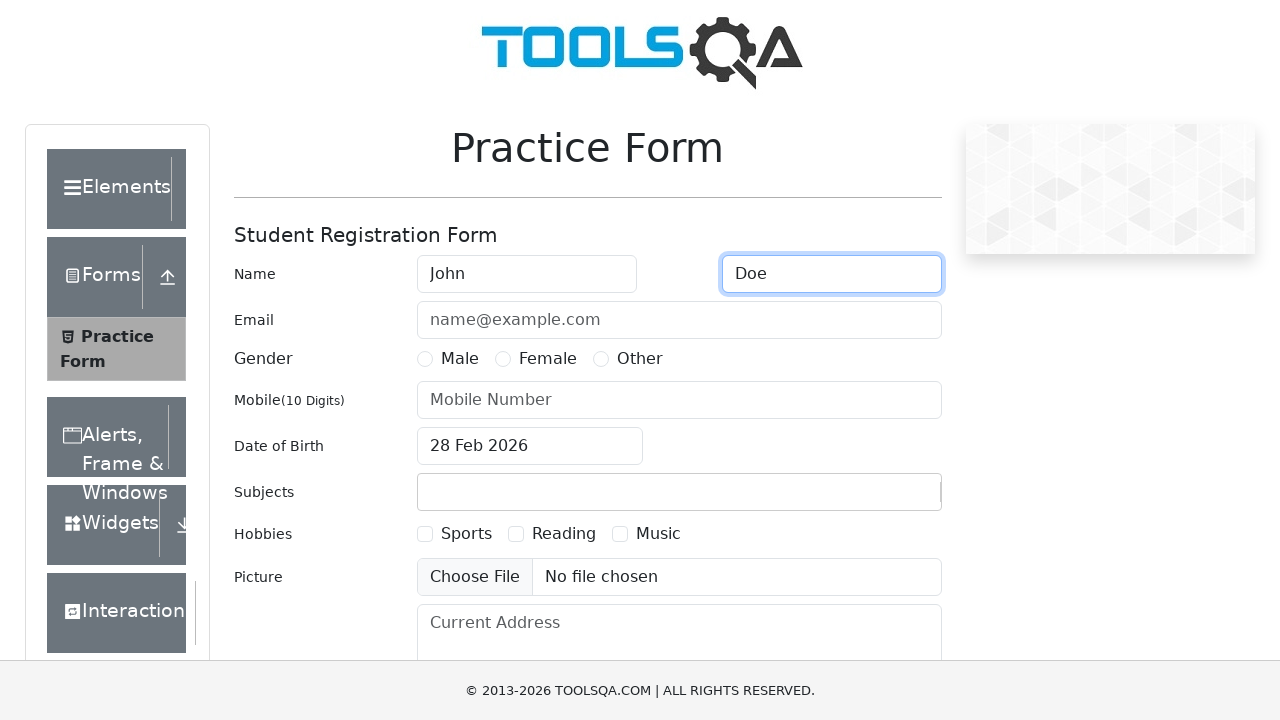

Verified last name field contains 'Doe'
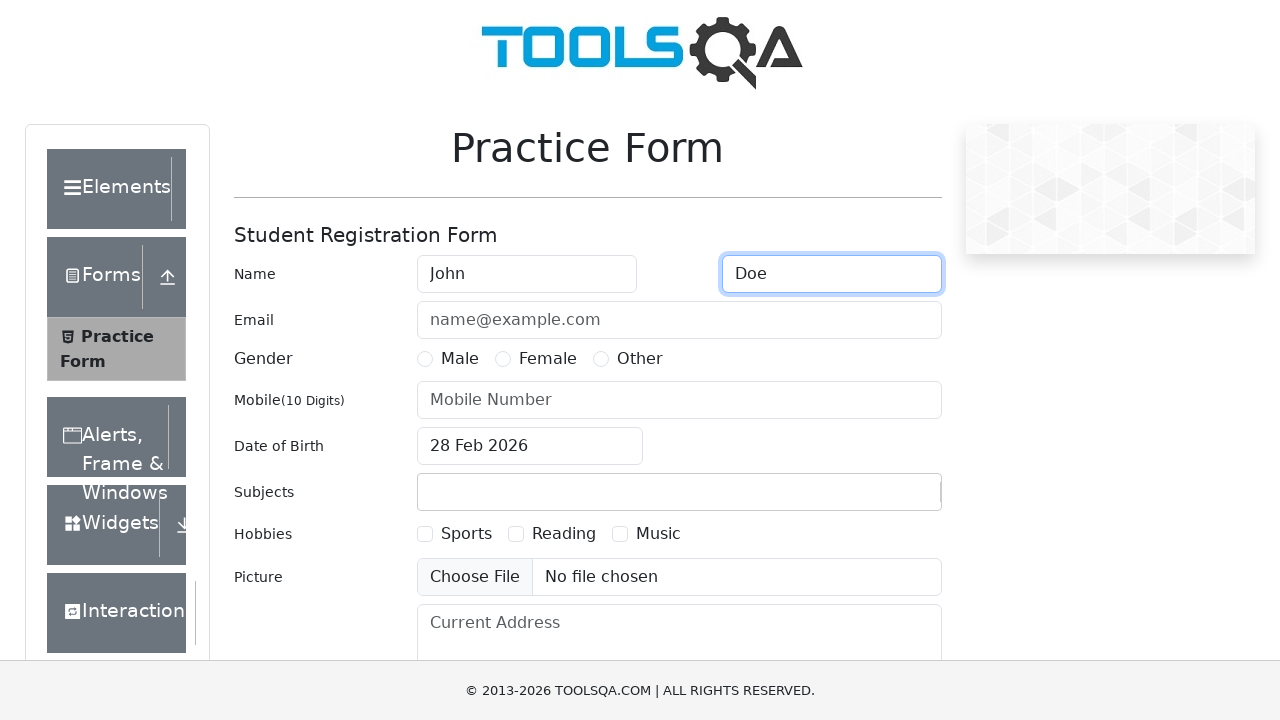

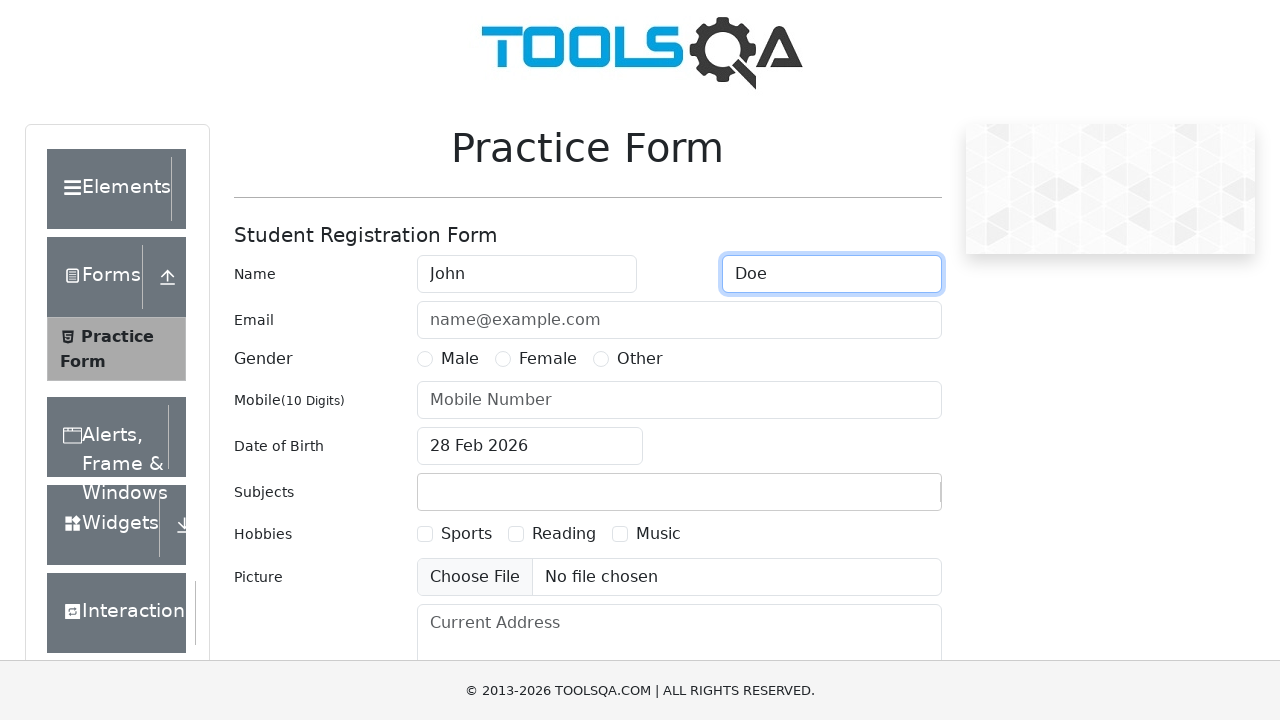